Tests radio button functionality by selecting the "Yes" radio button and verifying it becomes checked while the "No" radio button remains unchecked

Starting URL: https://demoqa.com/radio-button

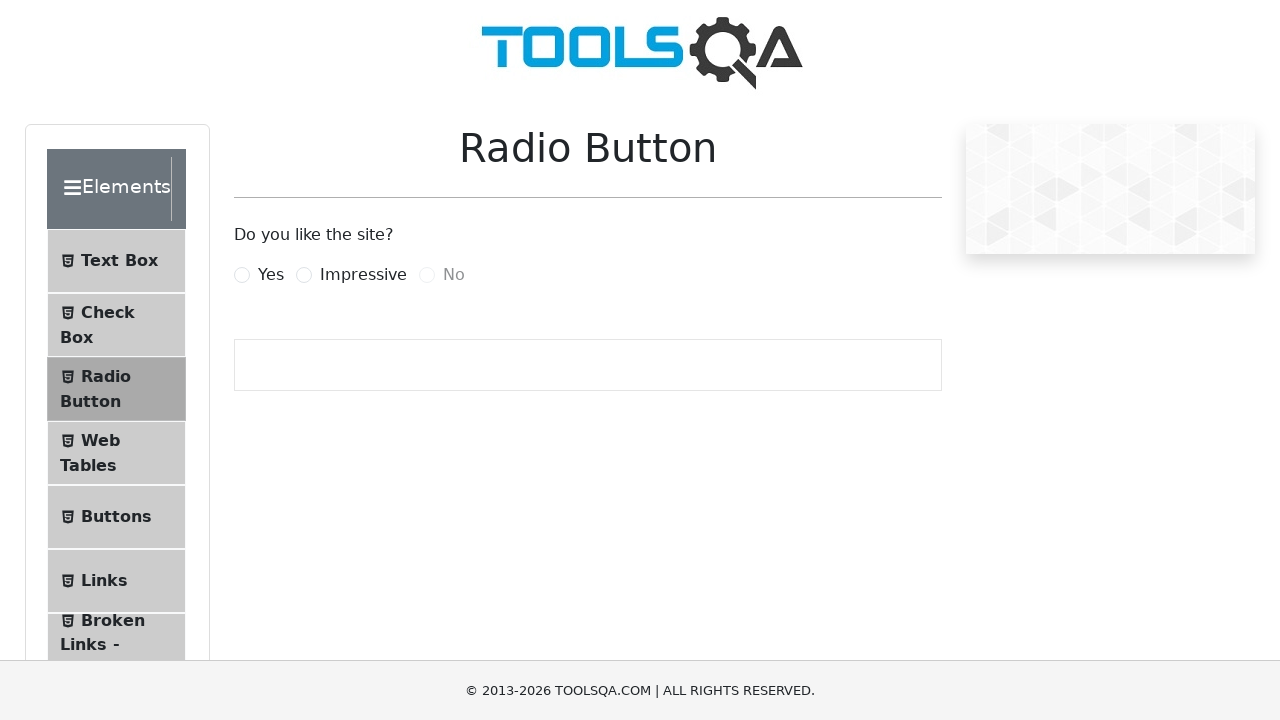

Selected the 'Yes' radio button at (271, 275) on xpath=//label[@for='yesRadio']
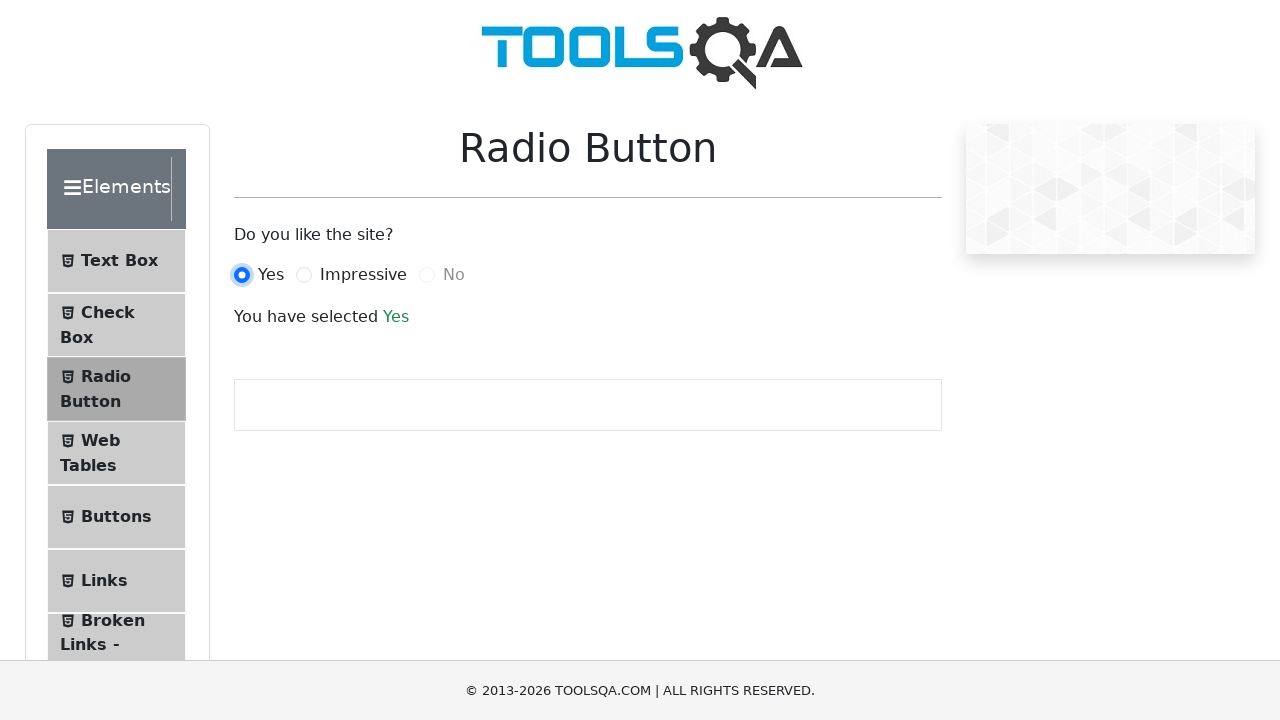

Verified that the 'Yes' radio button is checked
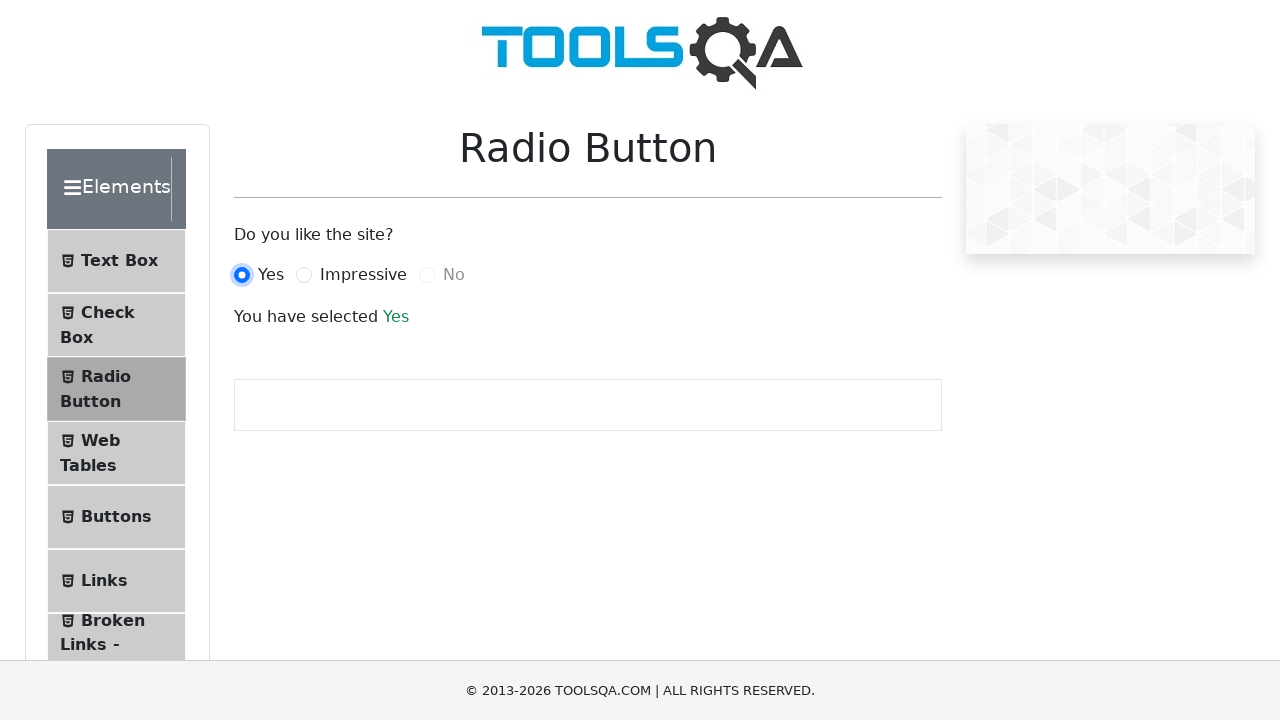

Verified that the 'No' radio button remains unchecked
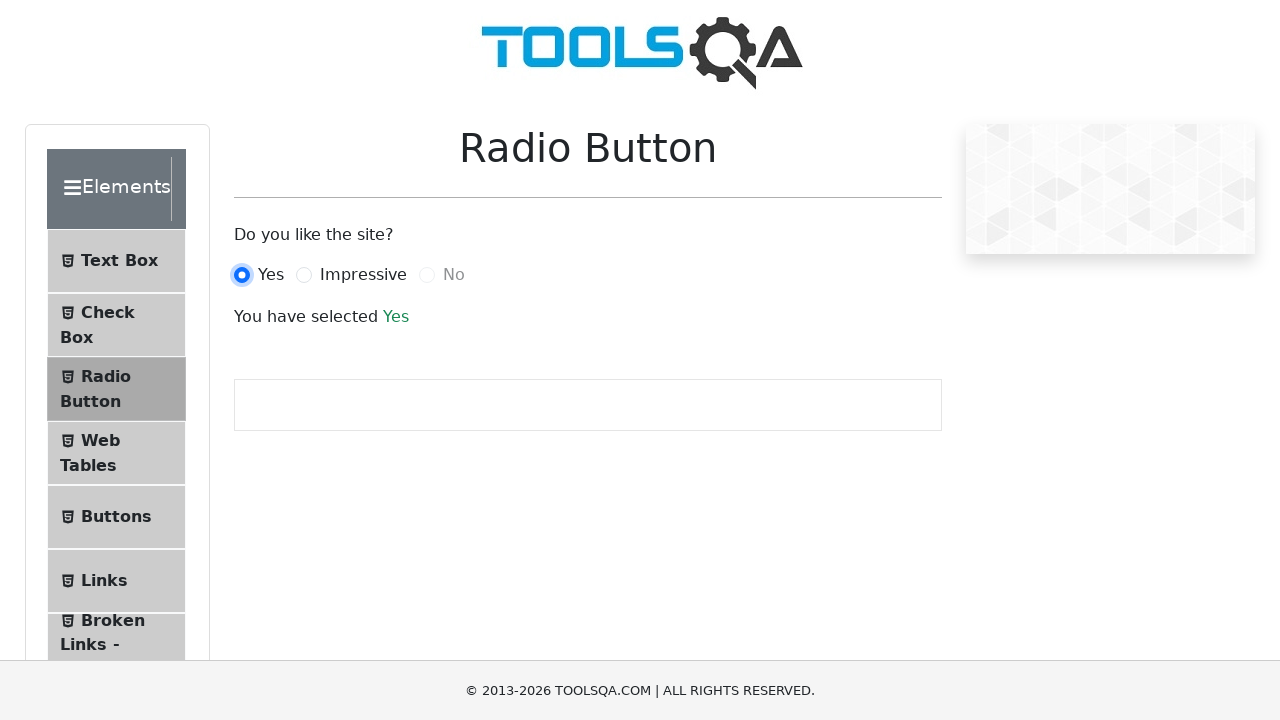

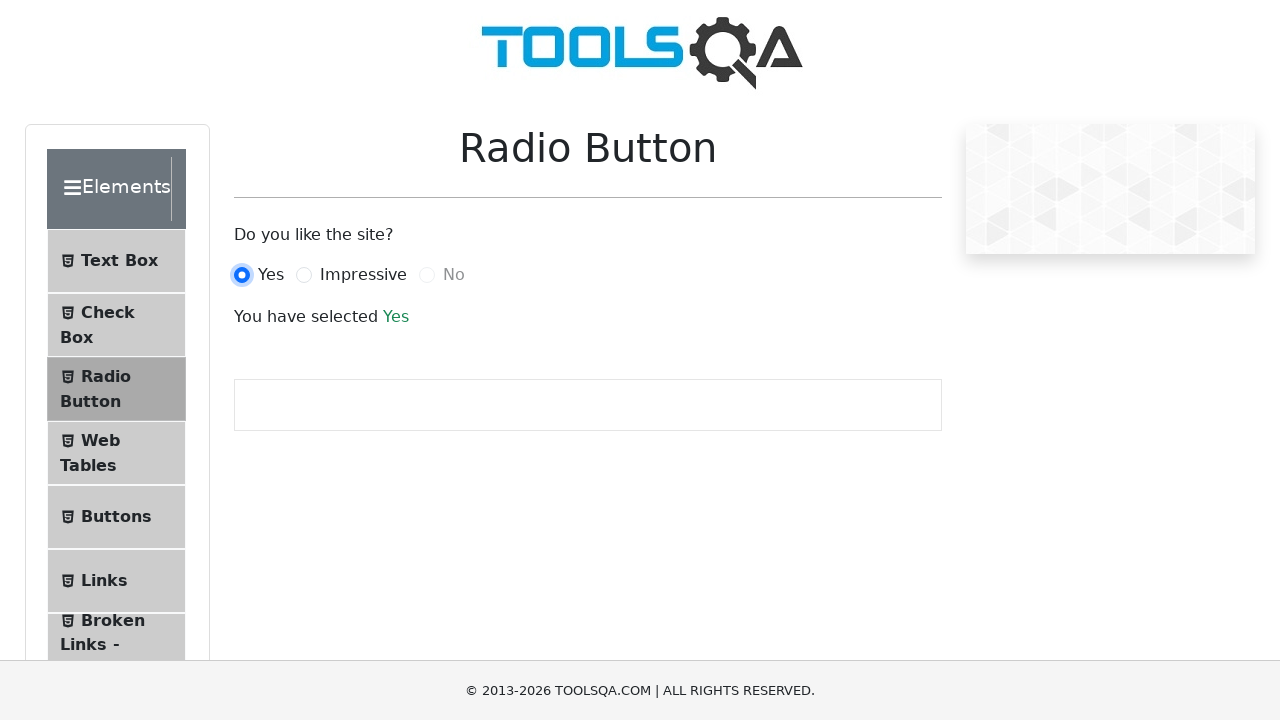